Solves a mathematical captcha by extracting a value from an element attribute, calculating the result, and submitting a form with checkboxes

Starting URL: http://suninjuly.github.io/get_attribute.html

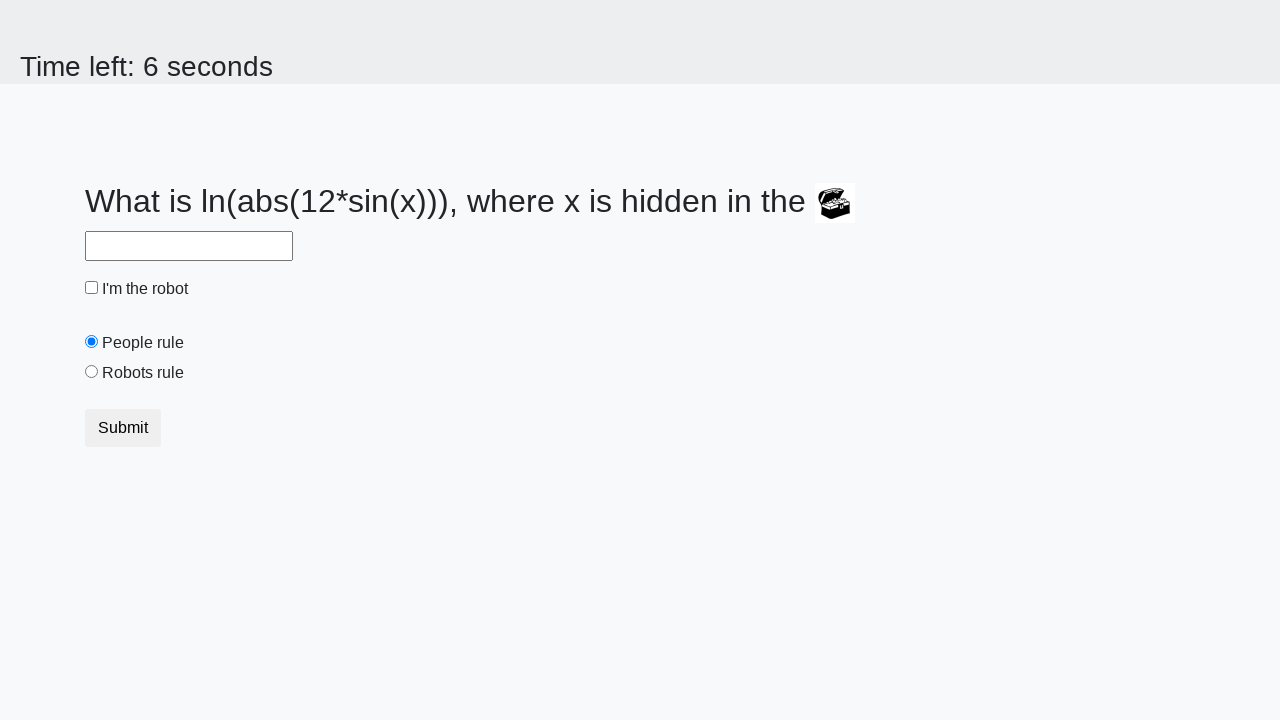

Located treasure element
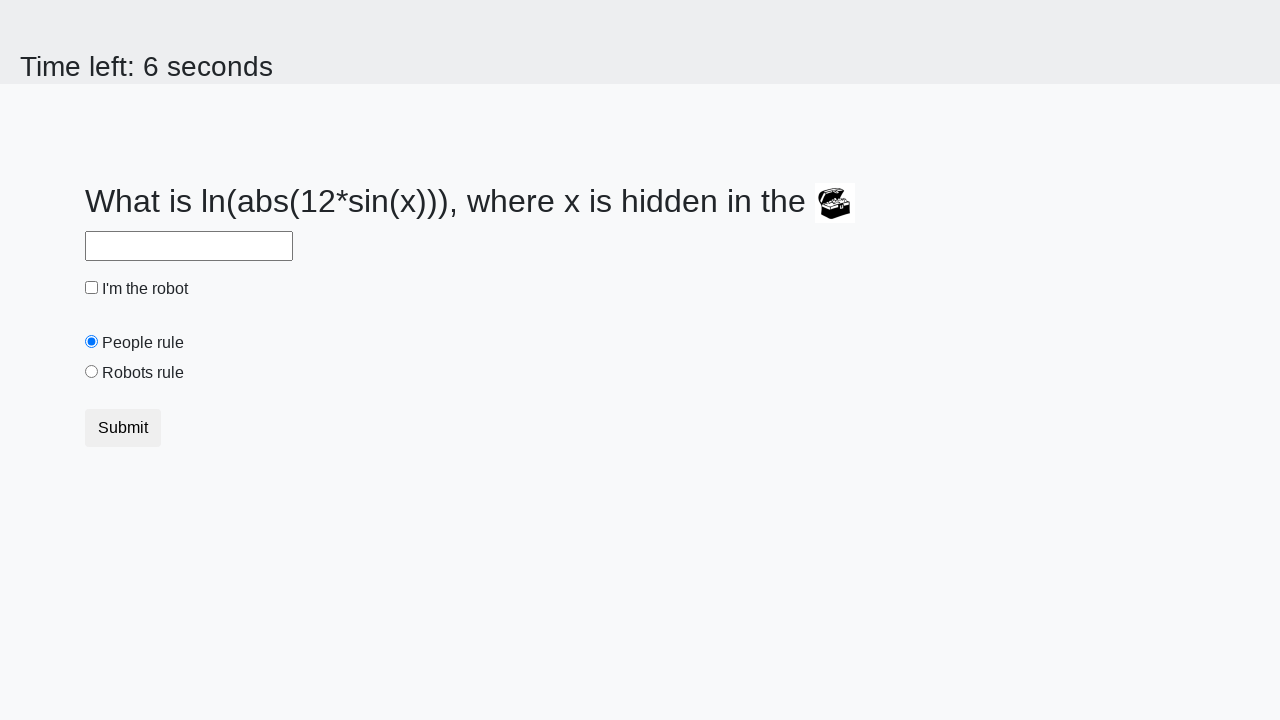

Extracted valuex attribute from treasure element: 299
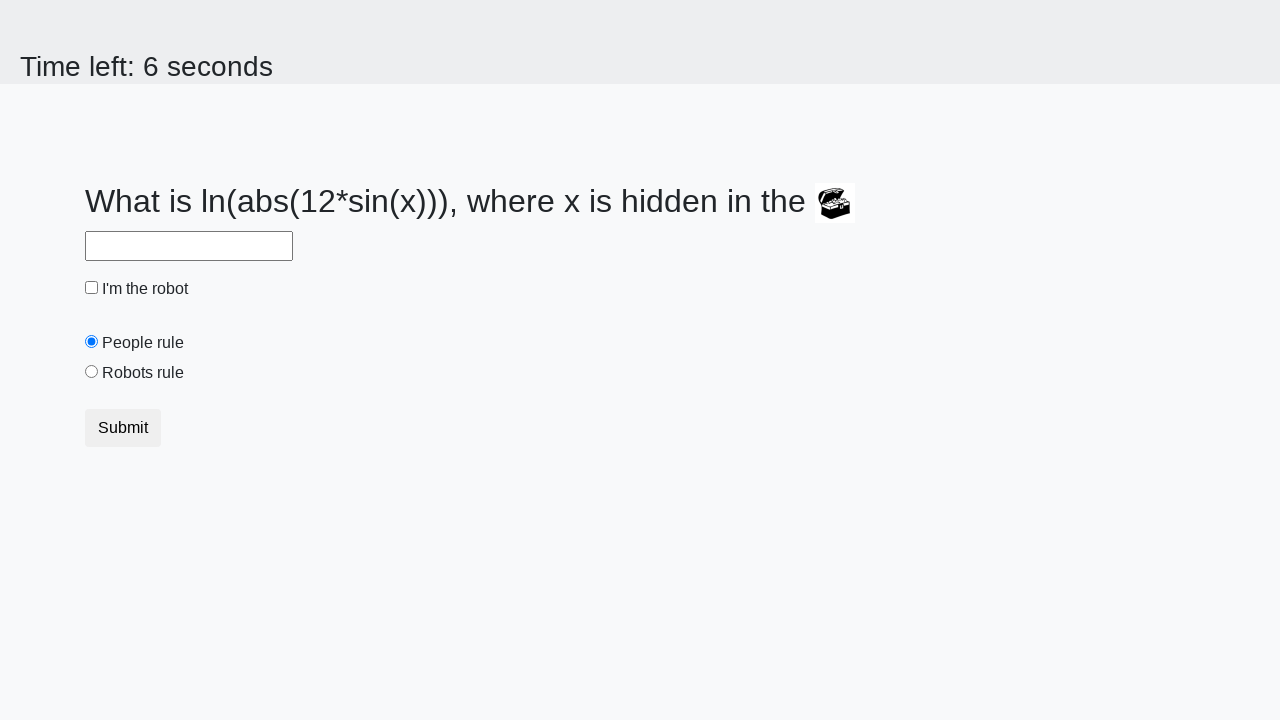

Calculated mathematical result: log(abs(12*sin(299))) = 1.8340077516232756
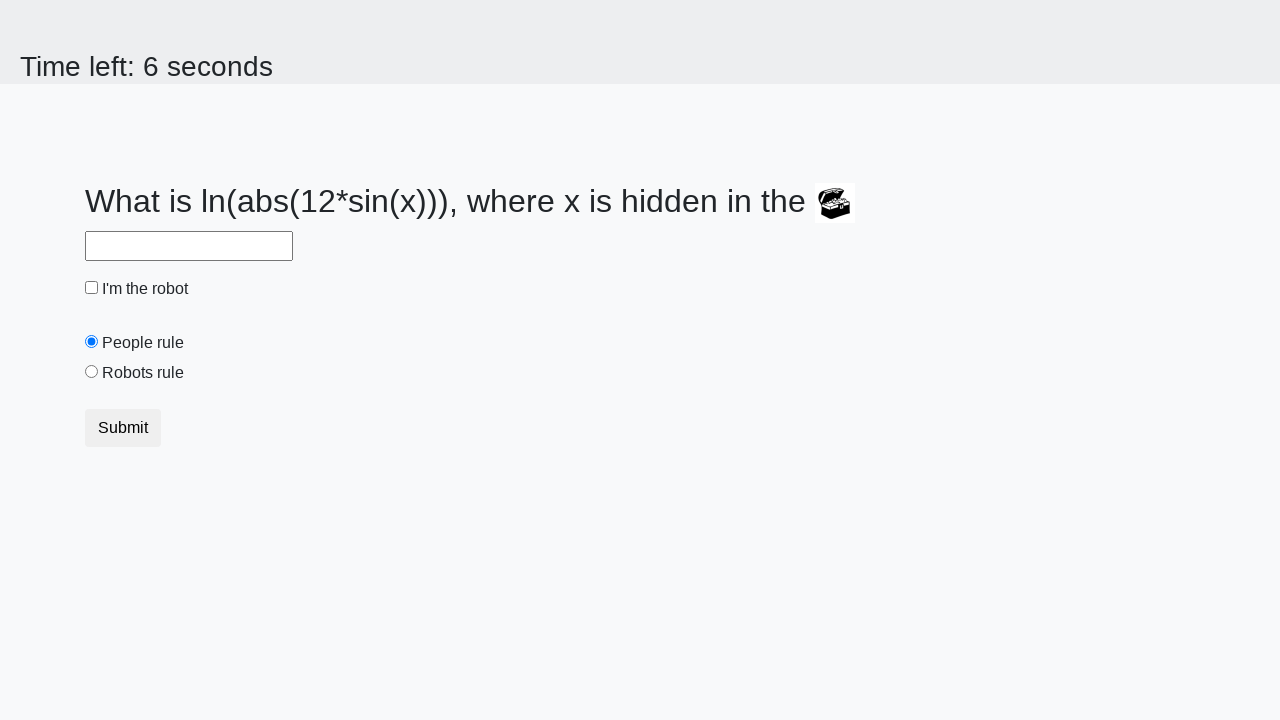

Filled answer field with calculated value: 1.8340077516232756 on #answer
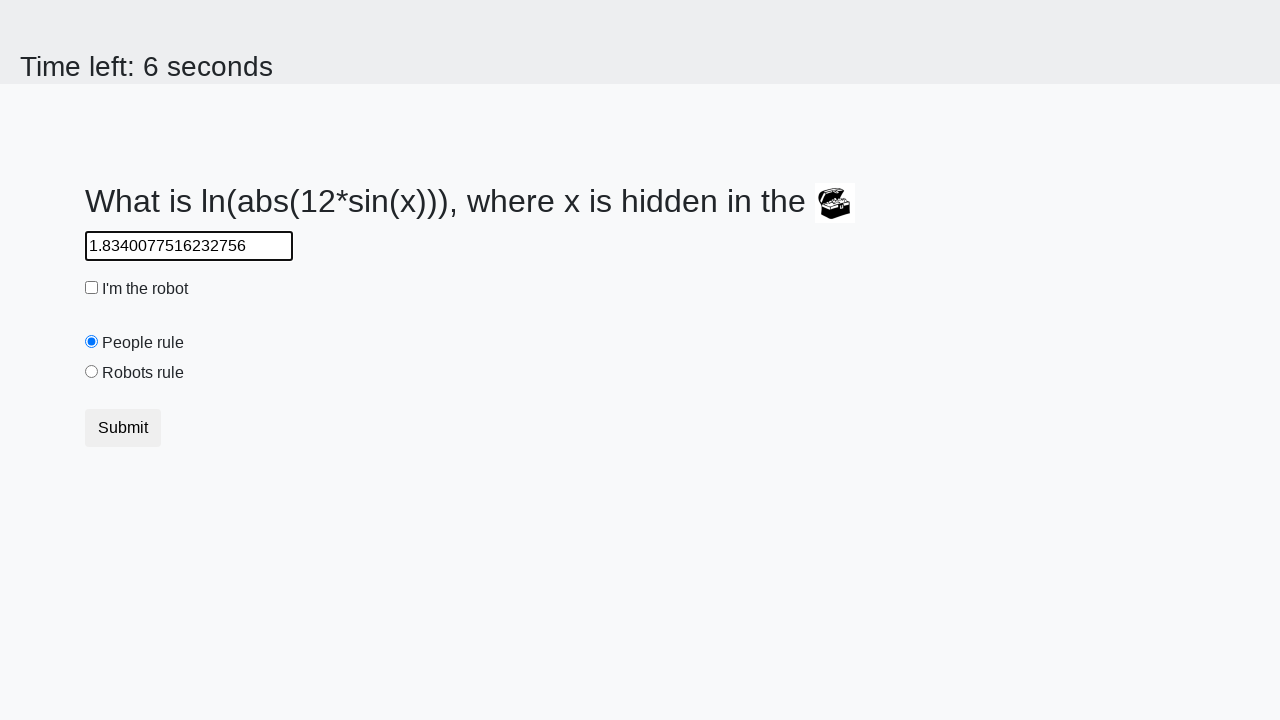

Checked the robot checkbox at (92, 288) on #robotCheckbox
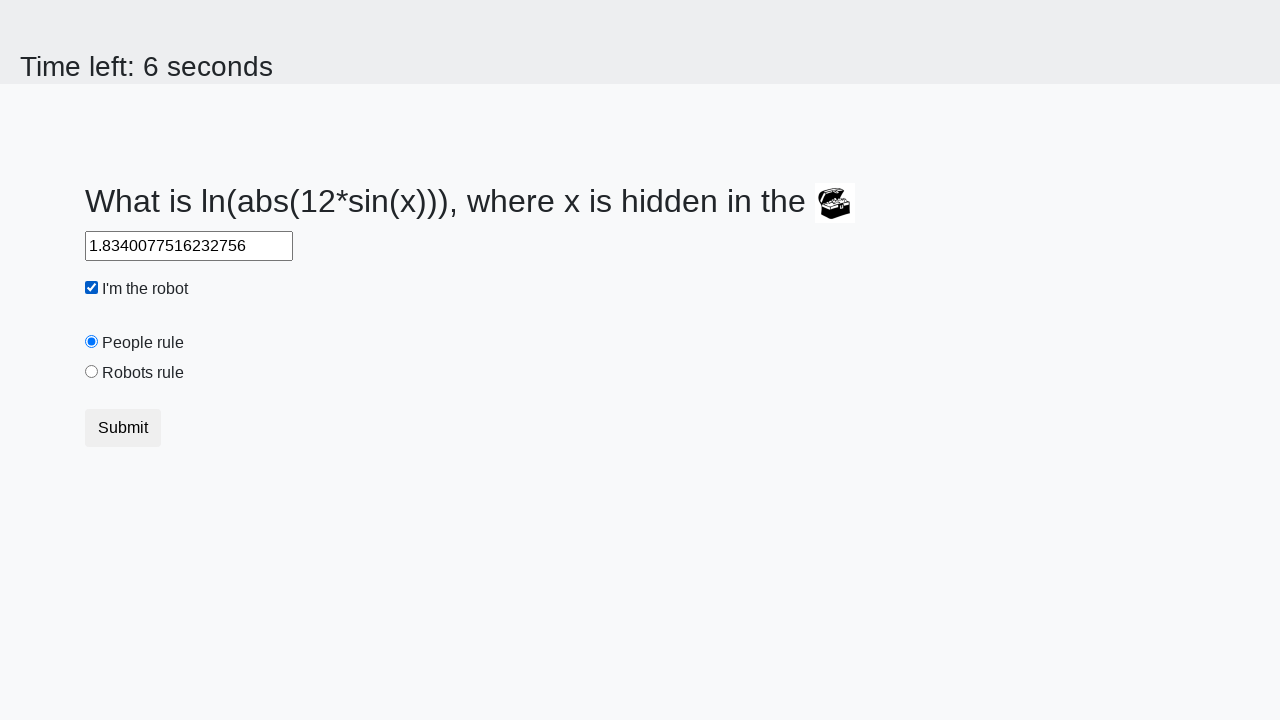

Selected the robots rule radio button at (92, 372) on #robotsRule
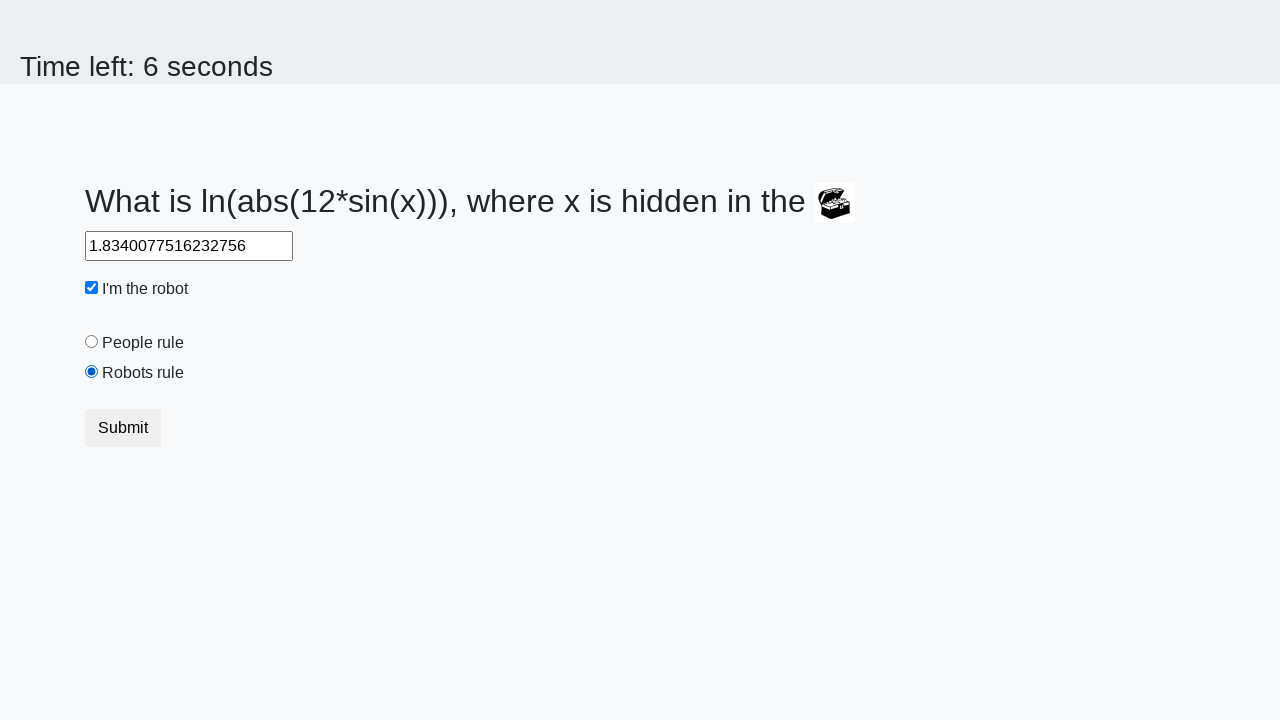

Clicked submit button to submit the form at (123, 428) on .btn.btn-default
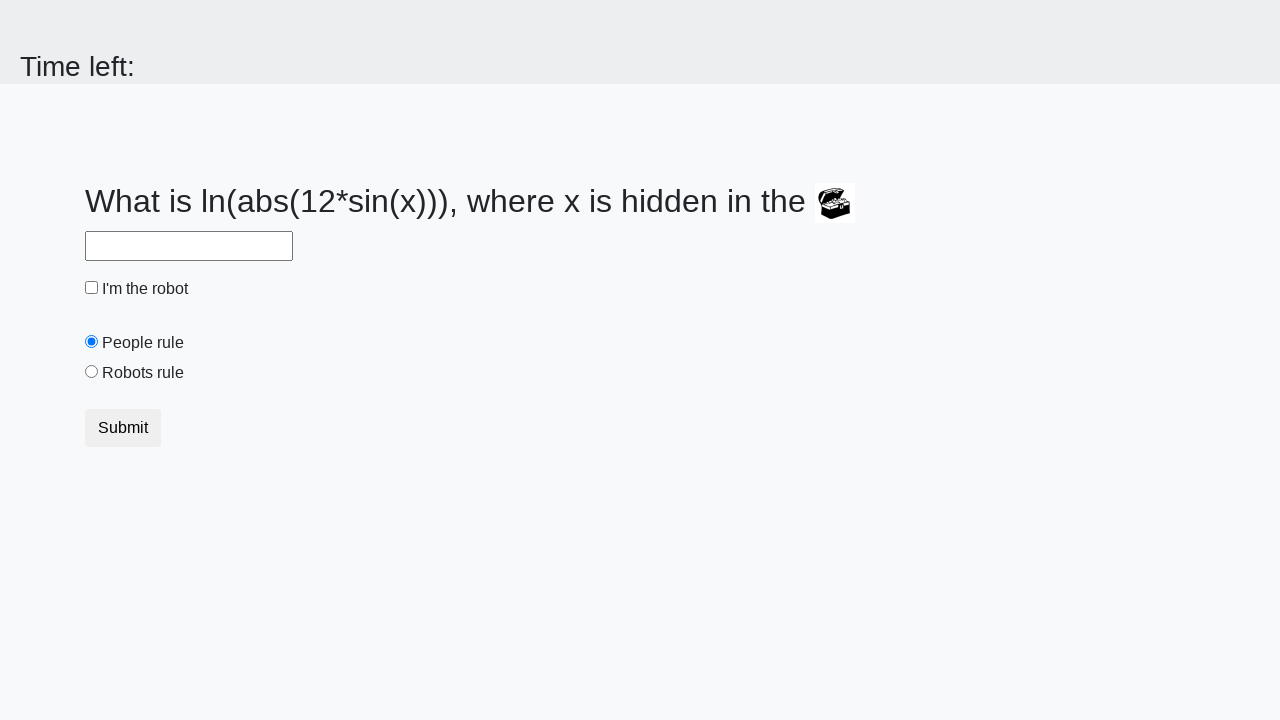

Waited 1000ms for result page to load
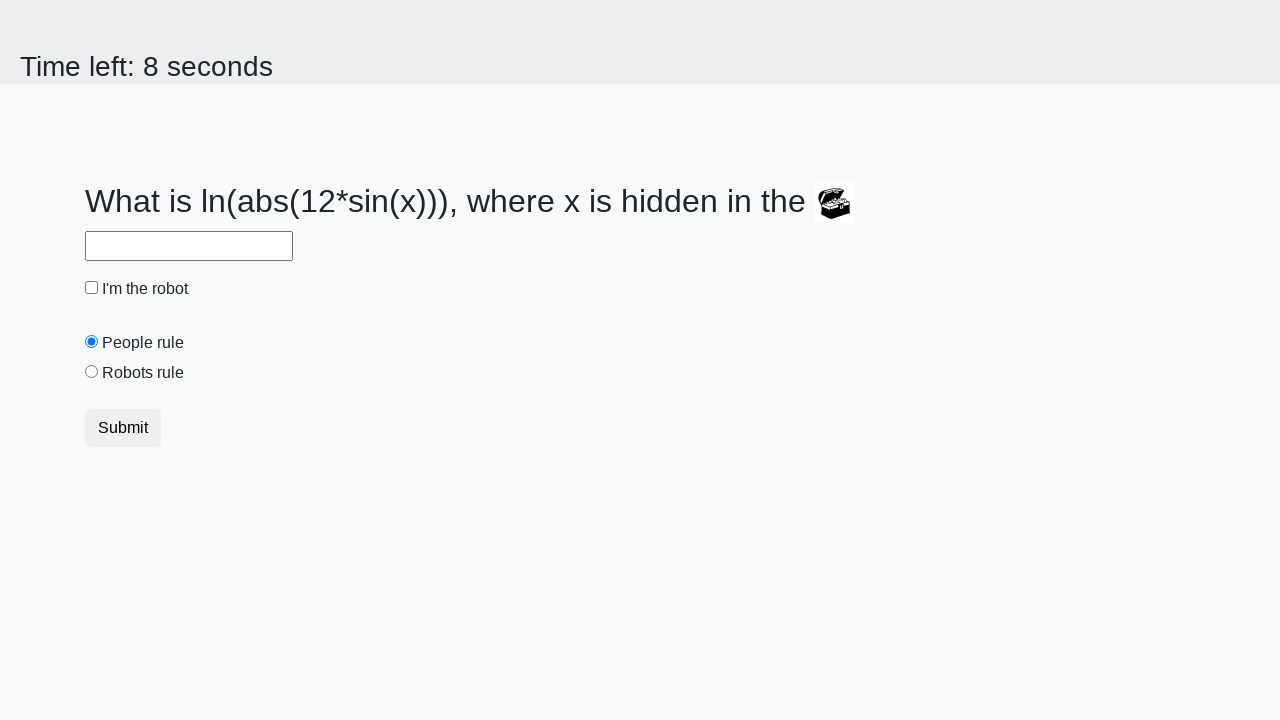

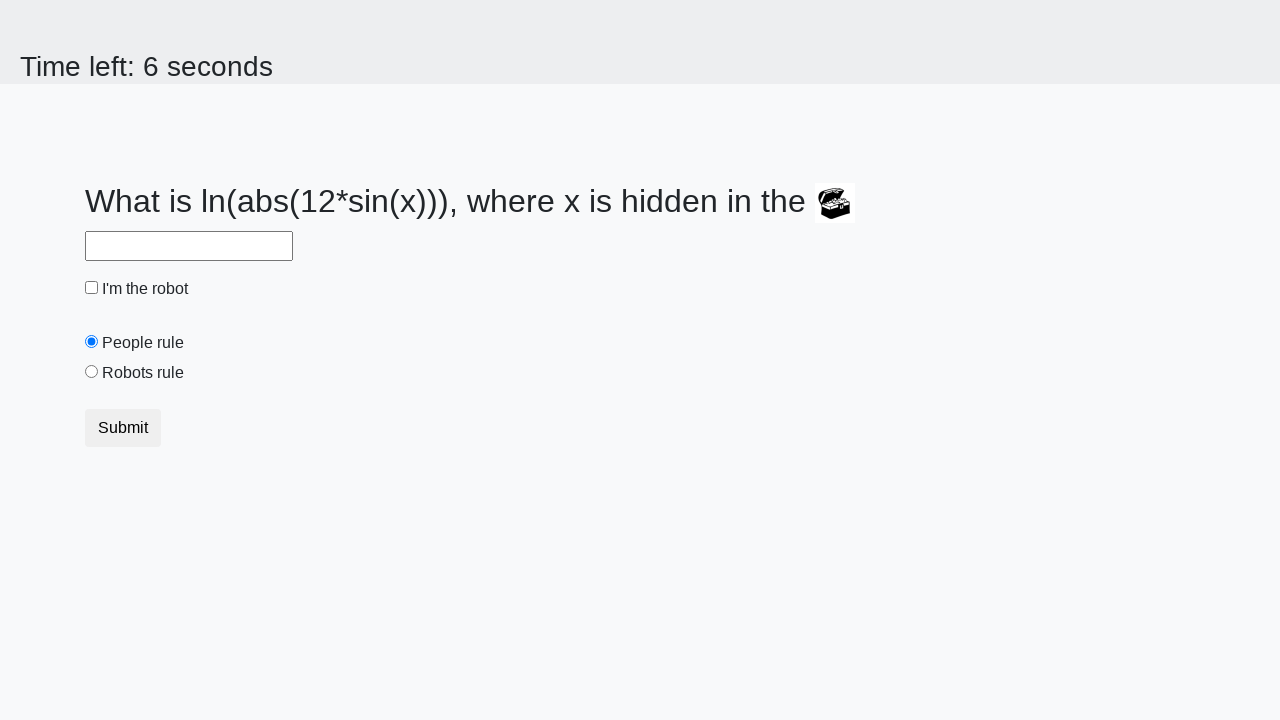